Tests forgot password functionality by entering an email and submitting the form

Starting URL: http://the-internet.herokuapp.com/

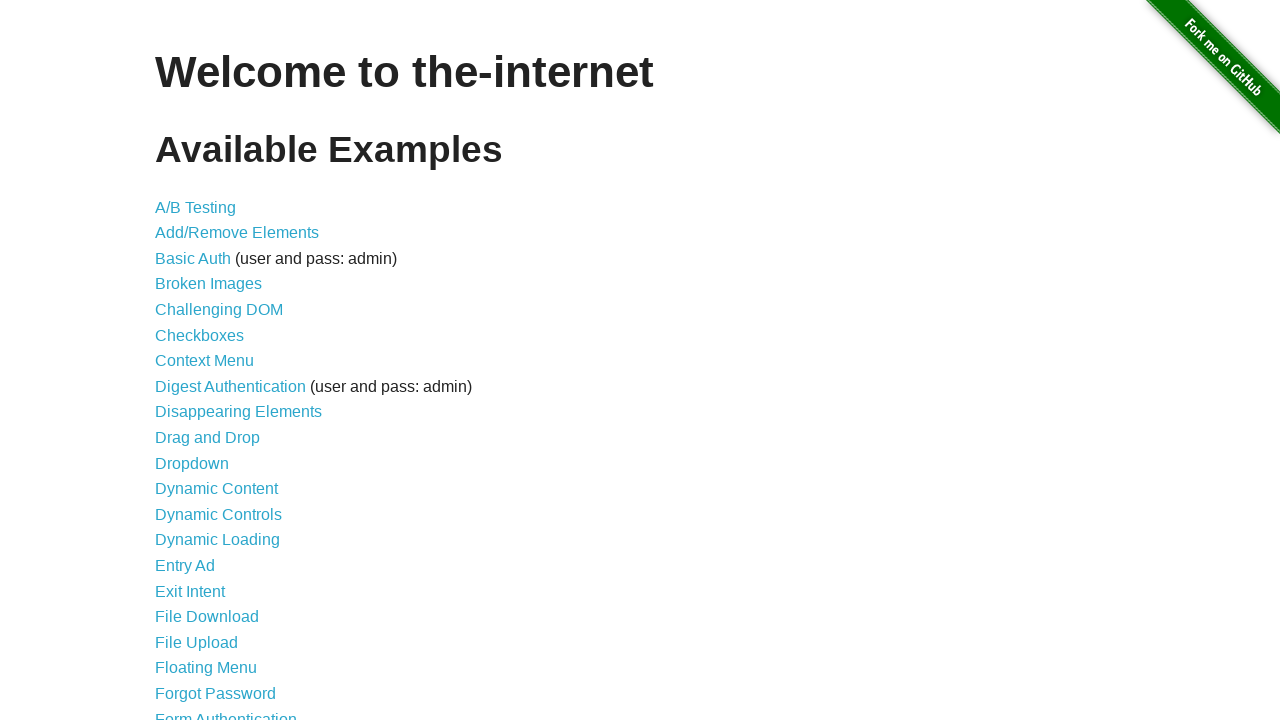

Clicked Forgot Password link at (216, 693) on xpath=//a[contains(text(),'Forgot Password')]
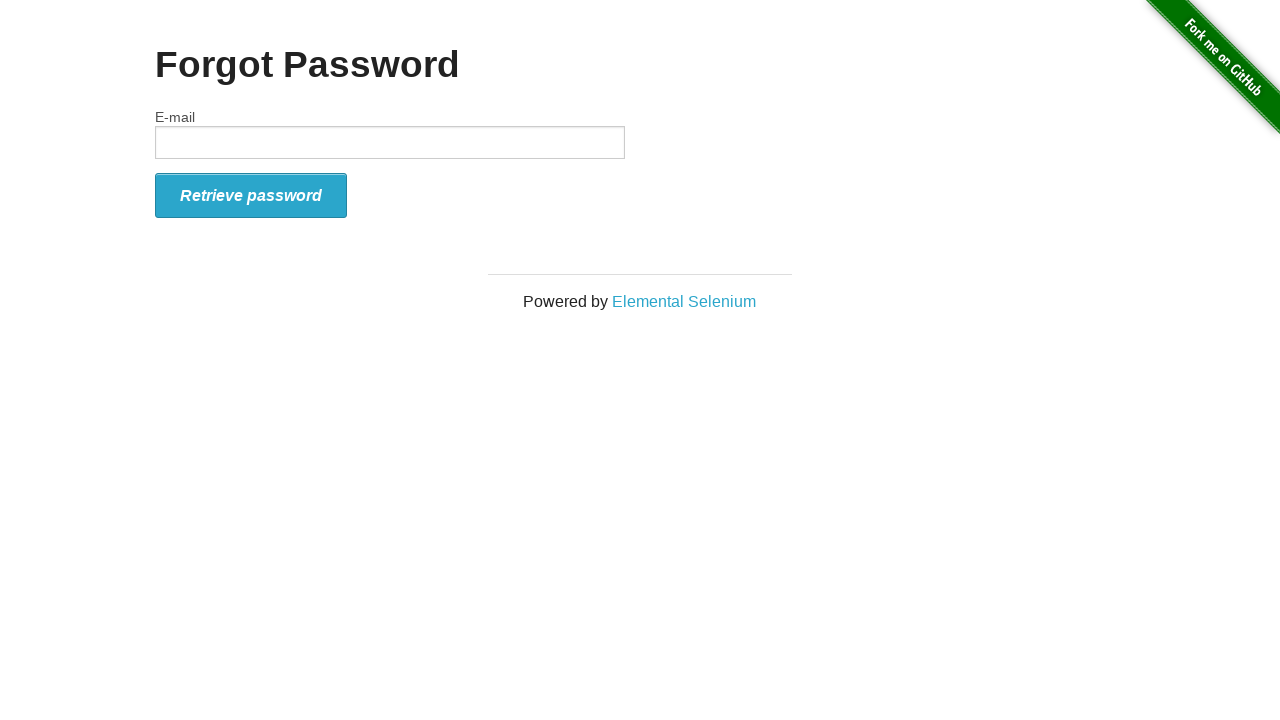

Filled email field with 'test@example.com' on //input[@id='email']
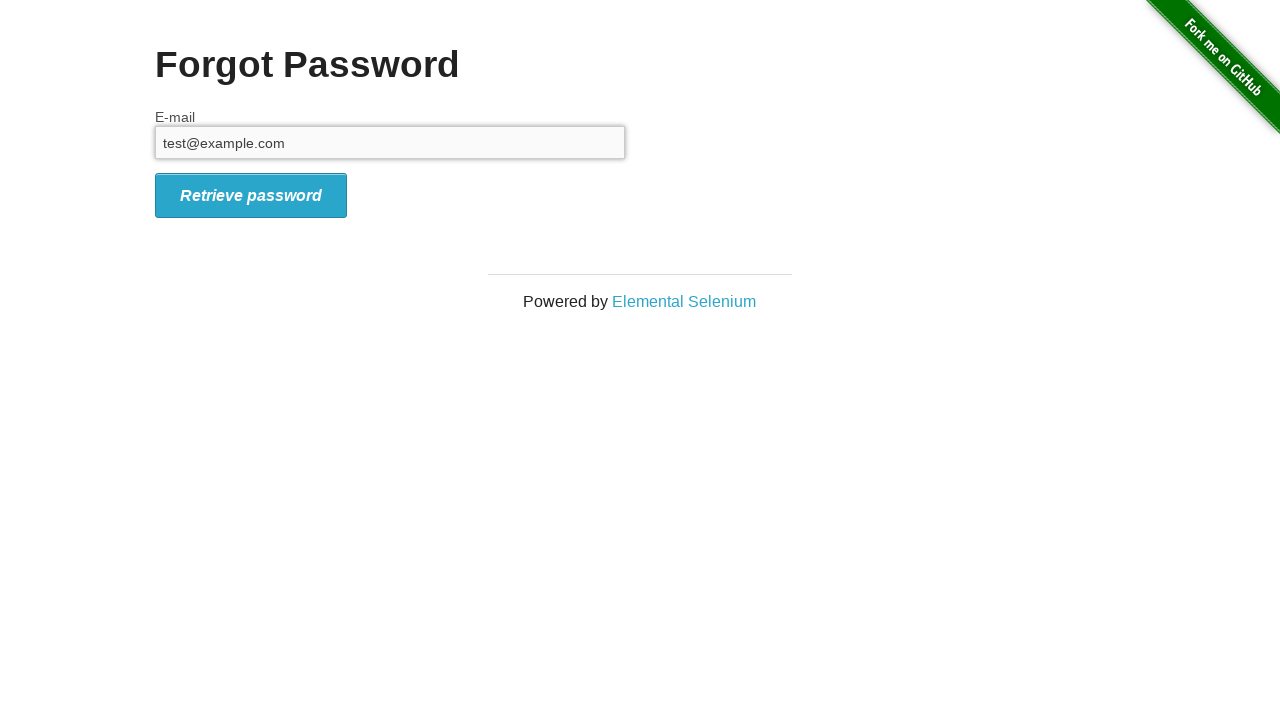

Clicked Retrieve password button to submit form at (251, 195) on xpath=//button[@id='form_submit']
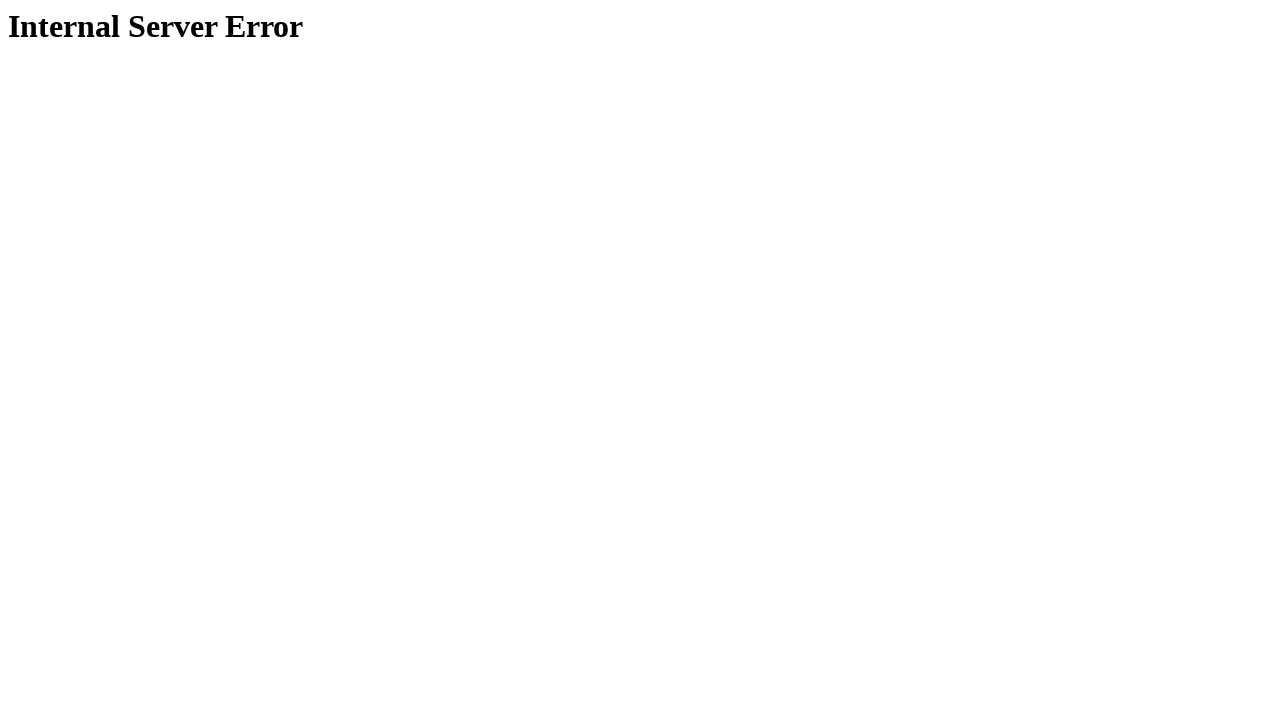

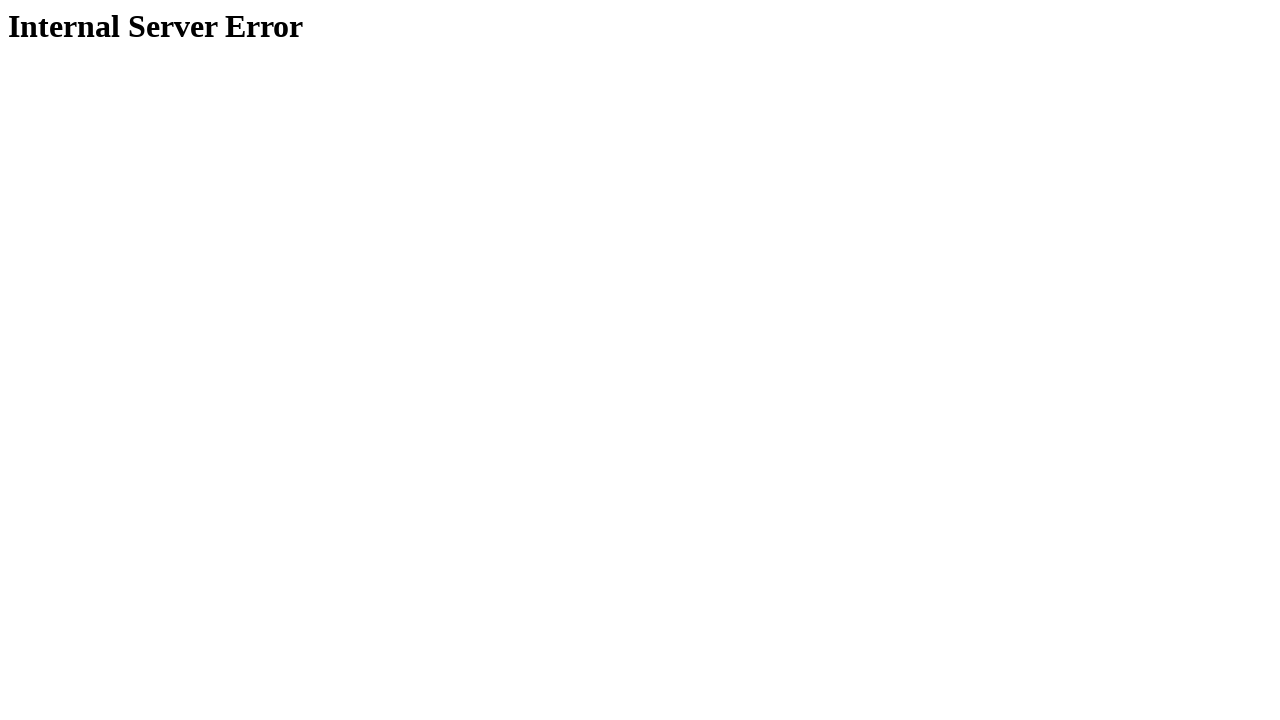